Tests breadcrumb navigation by clicking on the About link, then clicking the home breadcrumb link to verify navigation back to the homepage.

Starting URL: https://www.taxtechnical.ird.govt.nz/

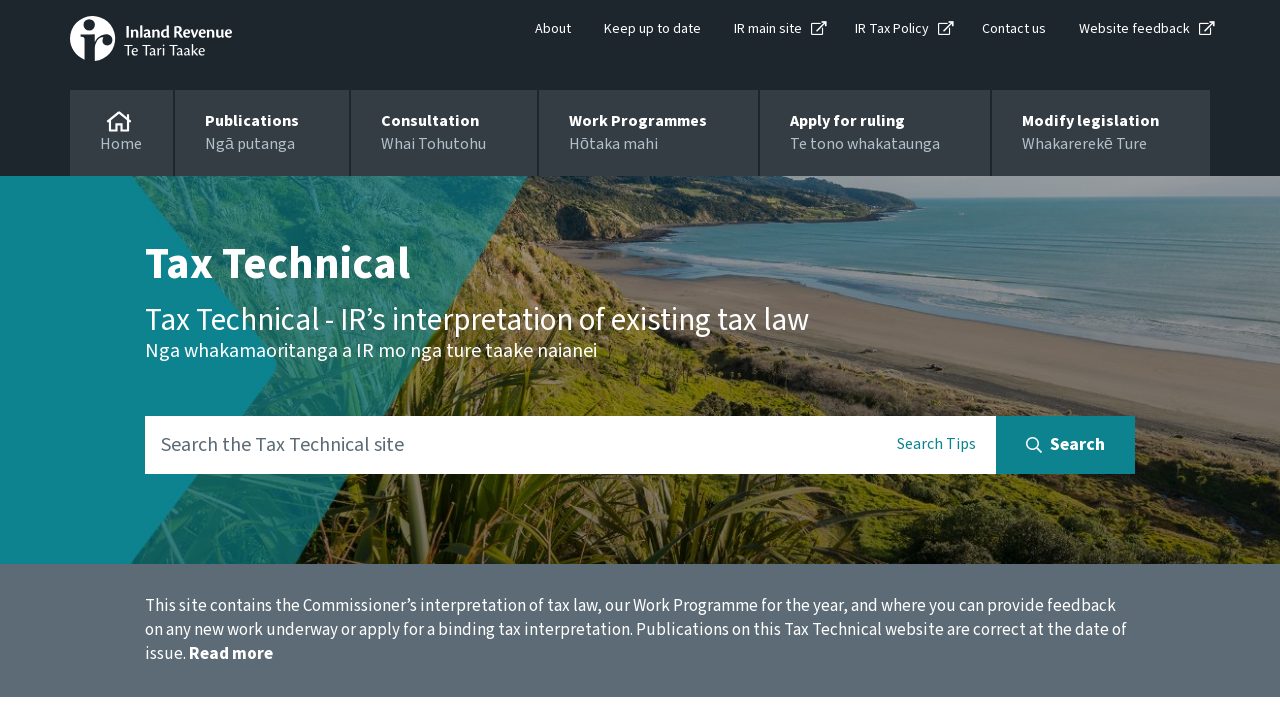

Clicked on About link in header at (553, 29) on a:text('About')
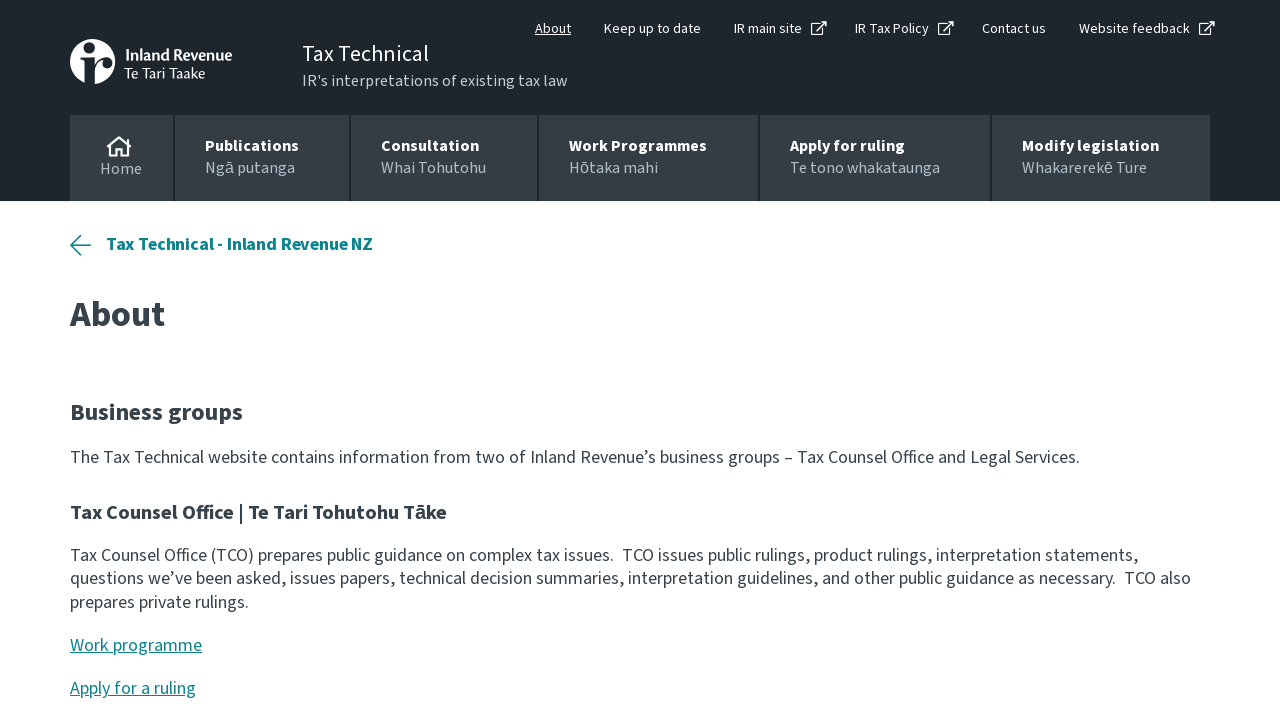

Clicked on home breadcrumb link at (221, 362) on a:text('Tax Technical - Inland Revenue NZ')
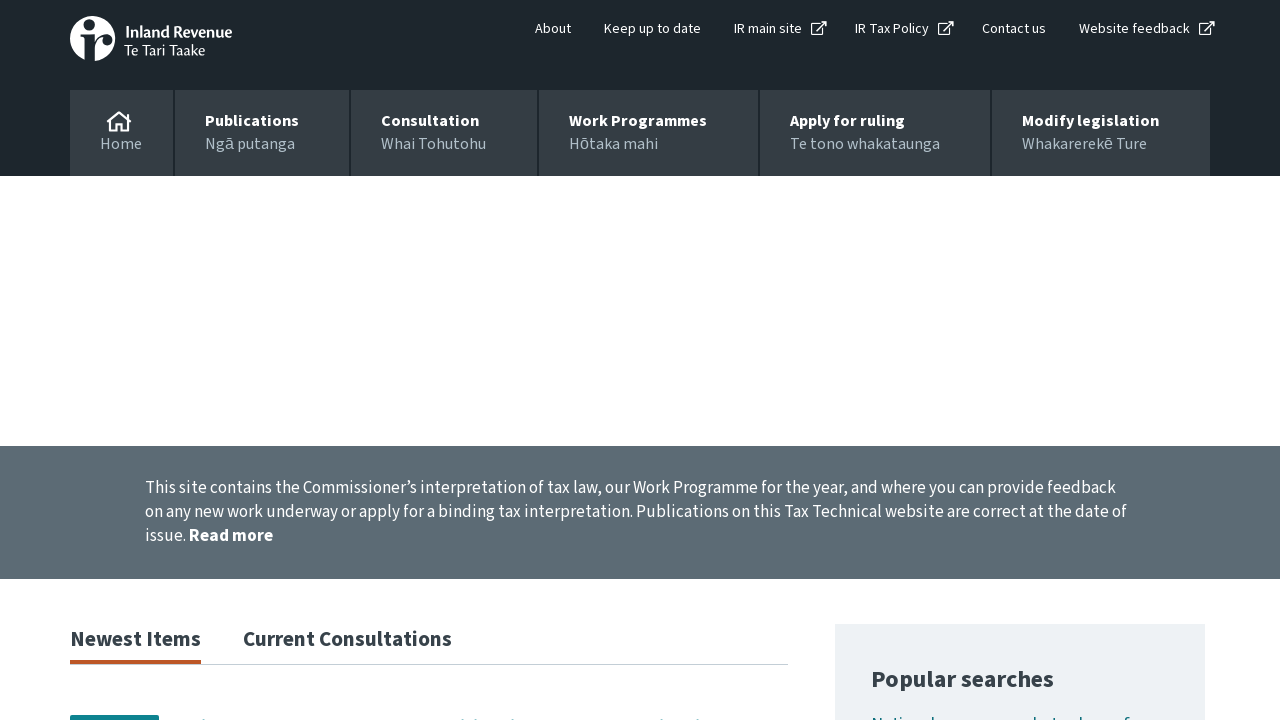

Verified URL returned to homepage
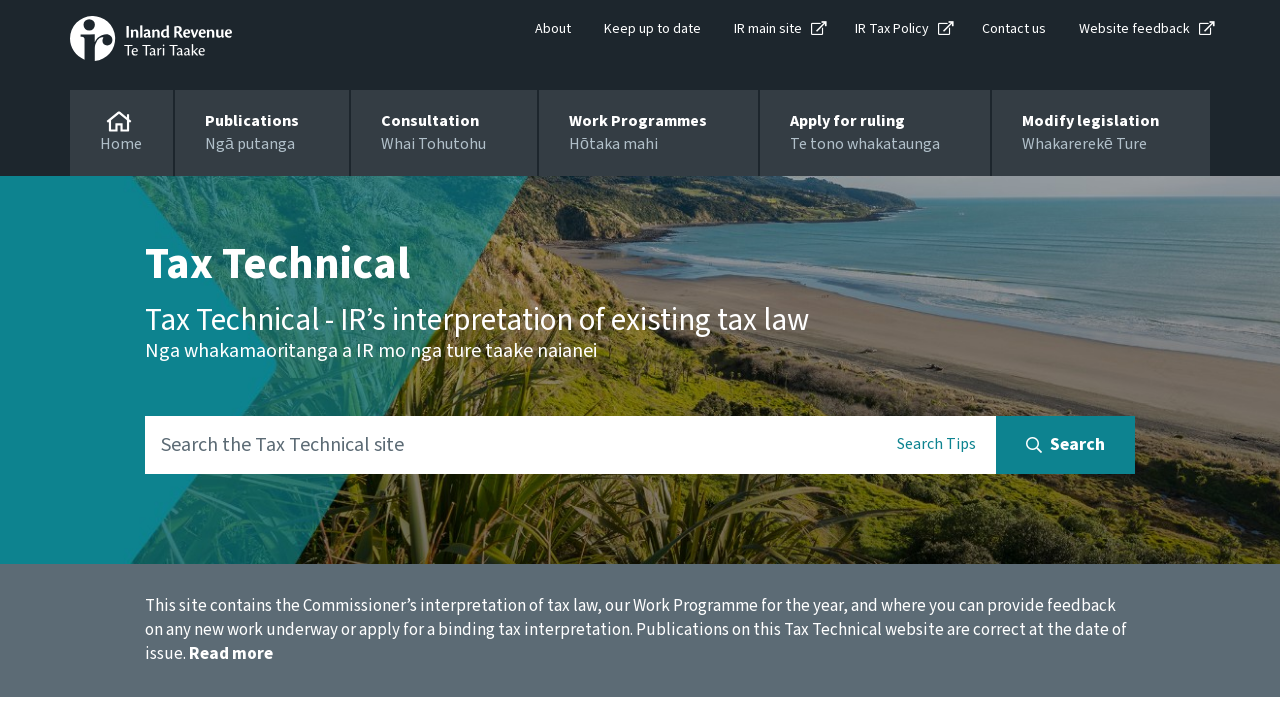

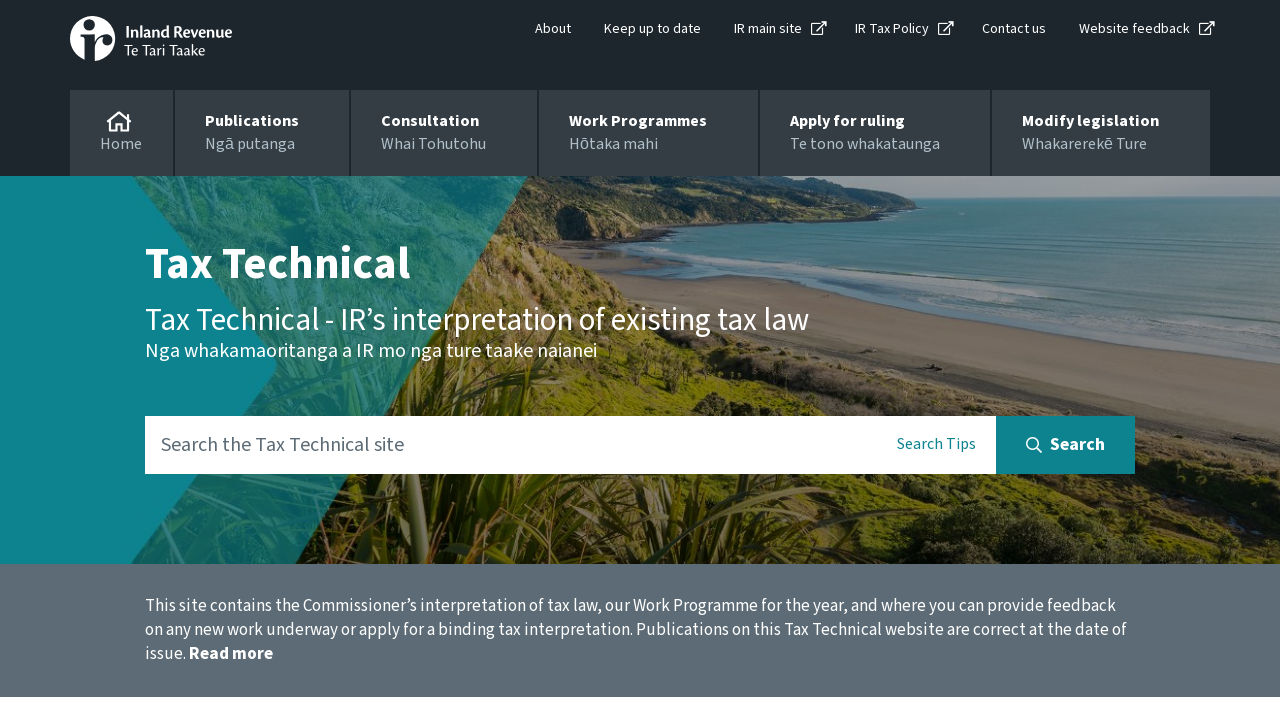